Tests adding a new person to the list by clicking add person button, filling in name and job fields, submitting, and verifying the person was added

Starting URL: https://uljanovs.github.io/site/tasks/list_of_people_with_jobs.html

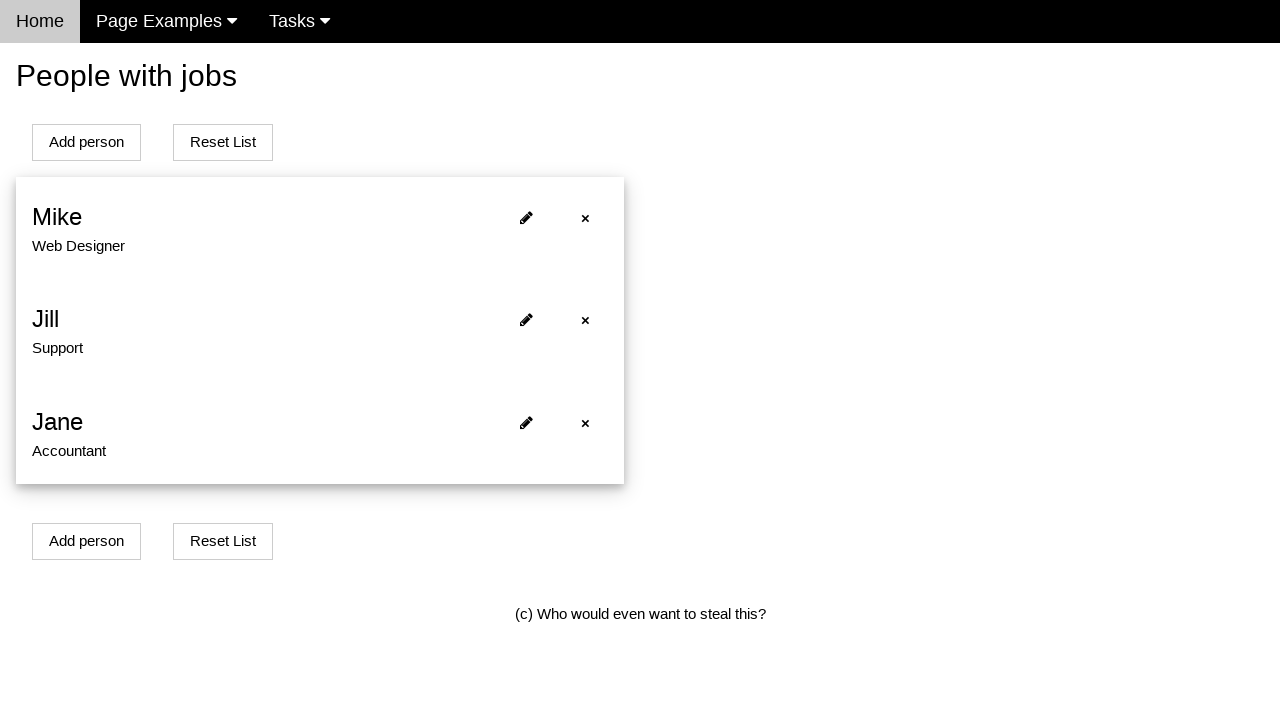

Clicked 'Add person' button at (86, 142) on xpath=//*[.='Add person'][1]
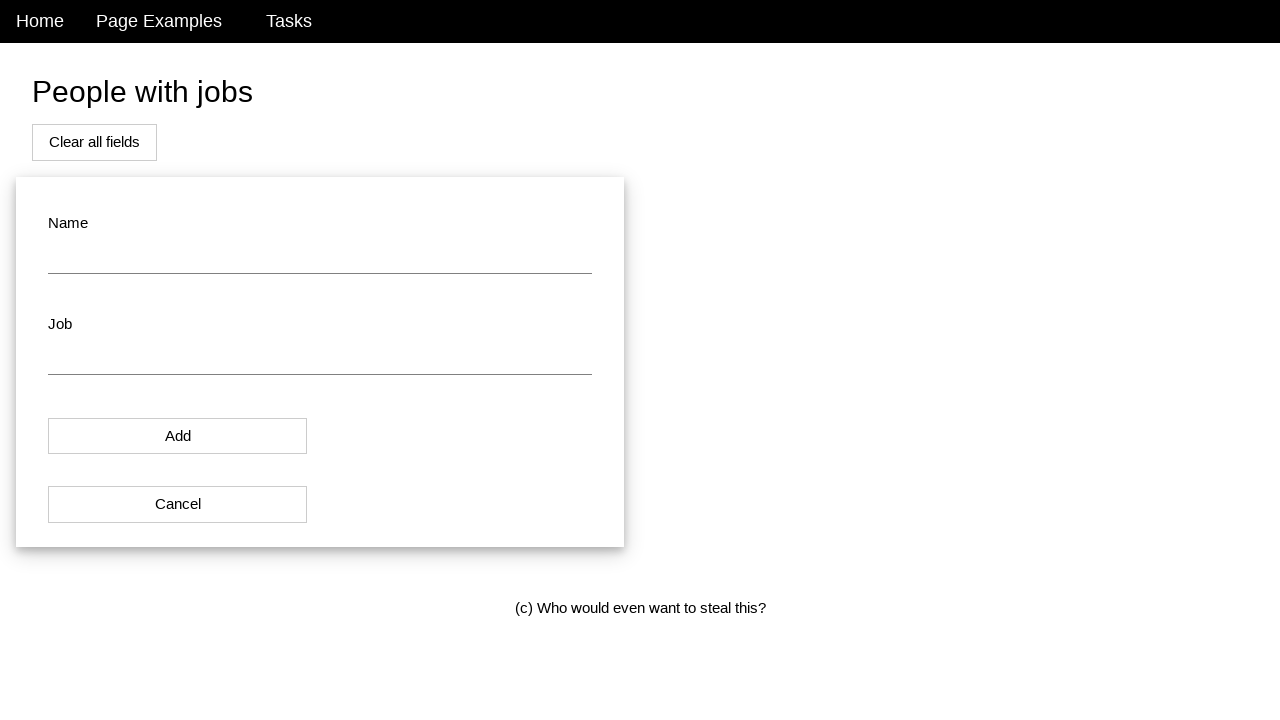

Filled name field with 'John Smith' on #name
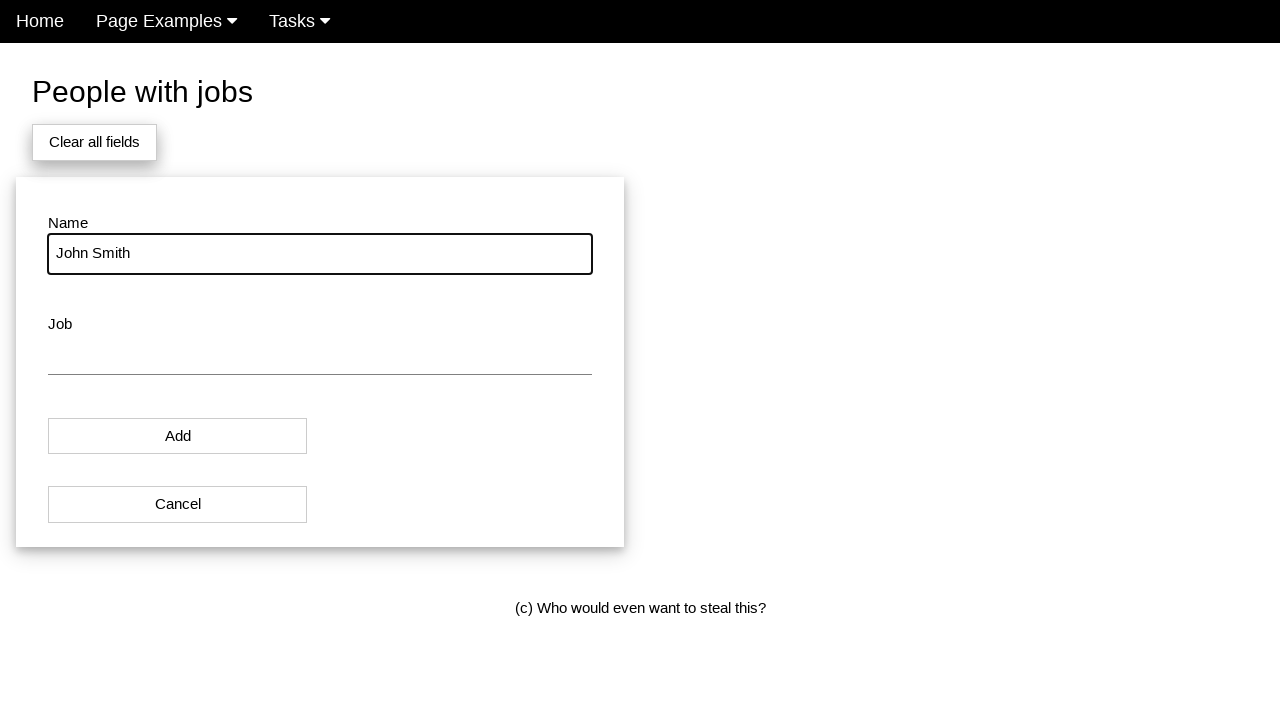

Filled job field with 'Software Engineer' on #job
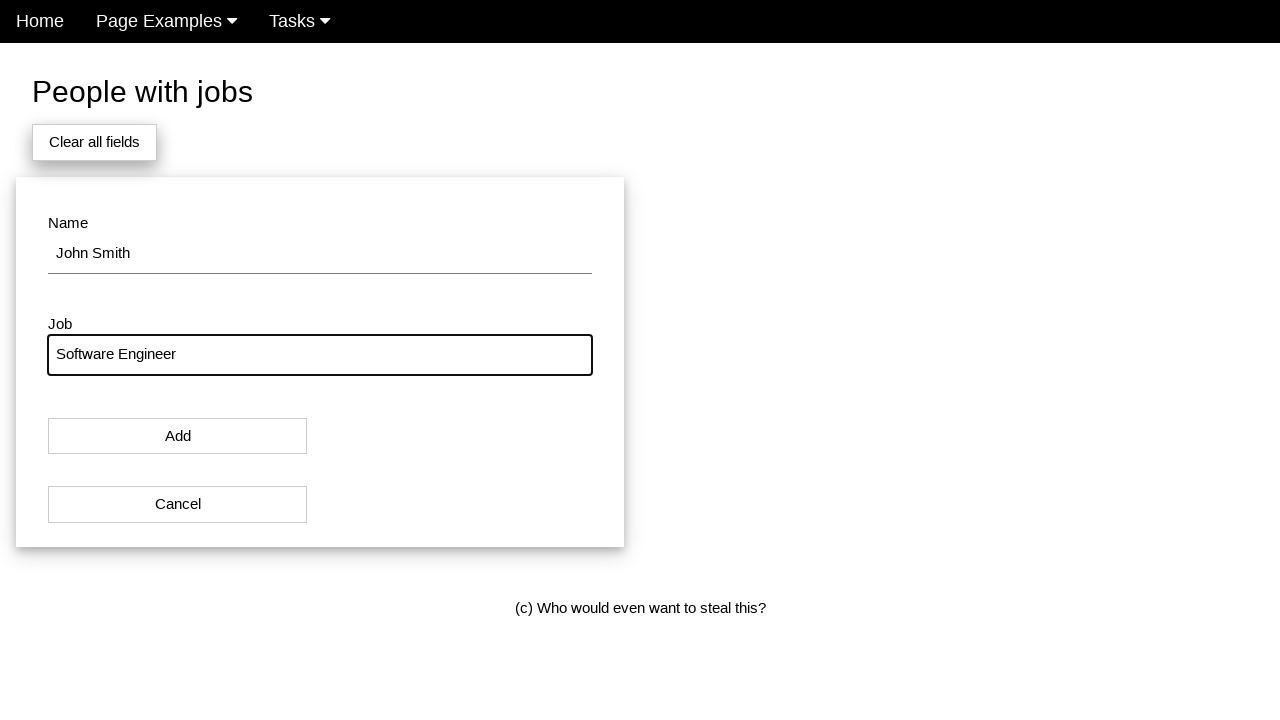

Clicked add button in modal to submit new person at (178, 436) on xpath=//*[@id='modal_button'][1]
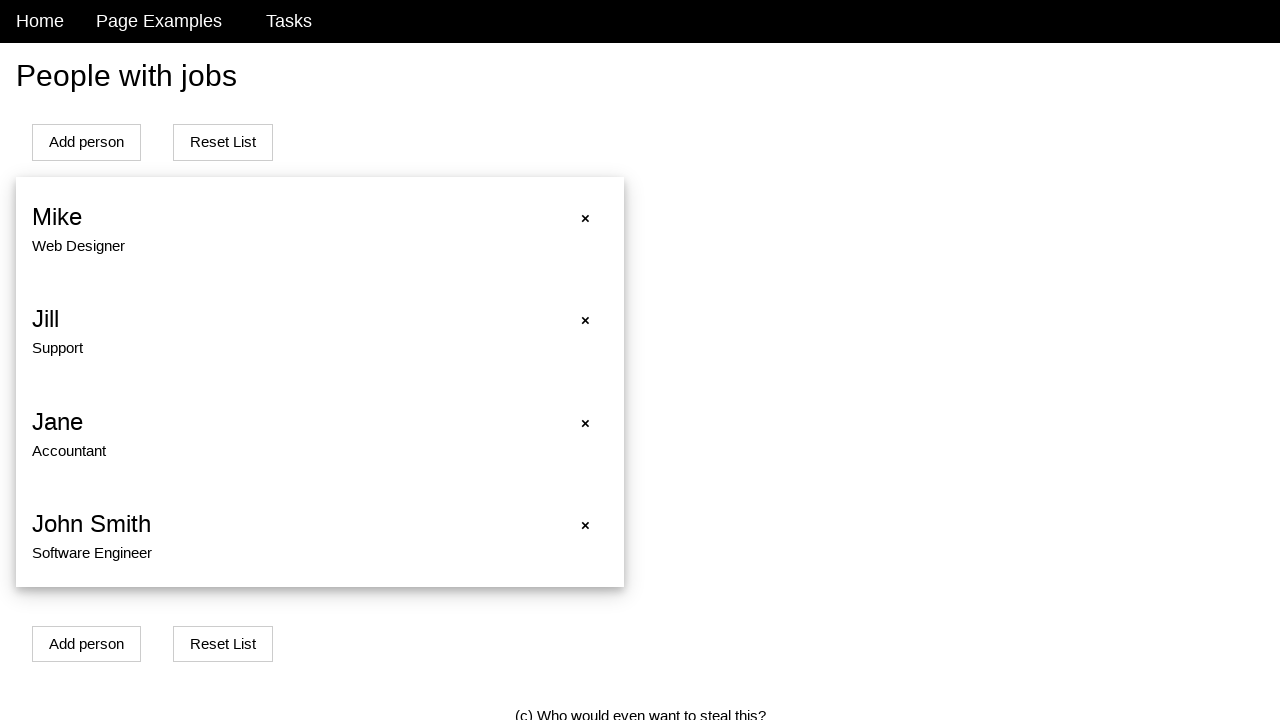

Verified new person was added to the list
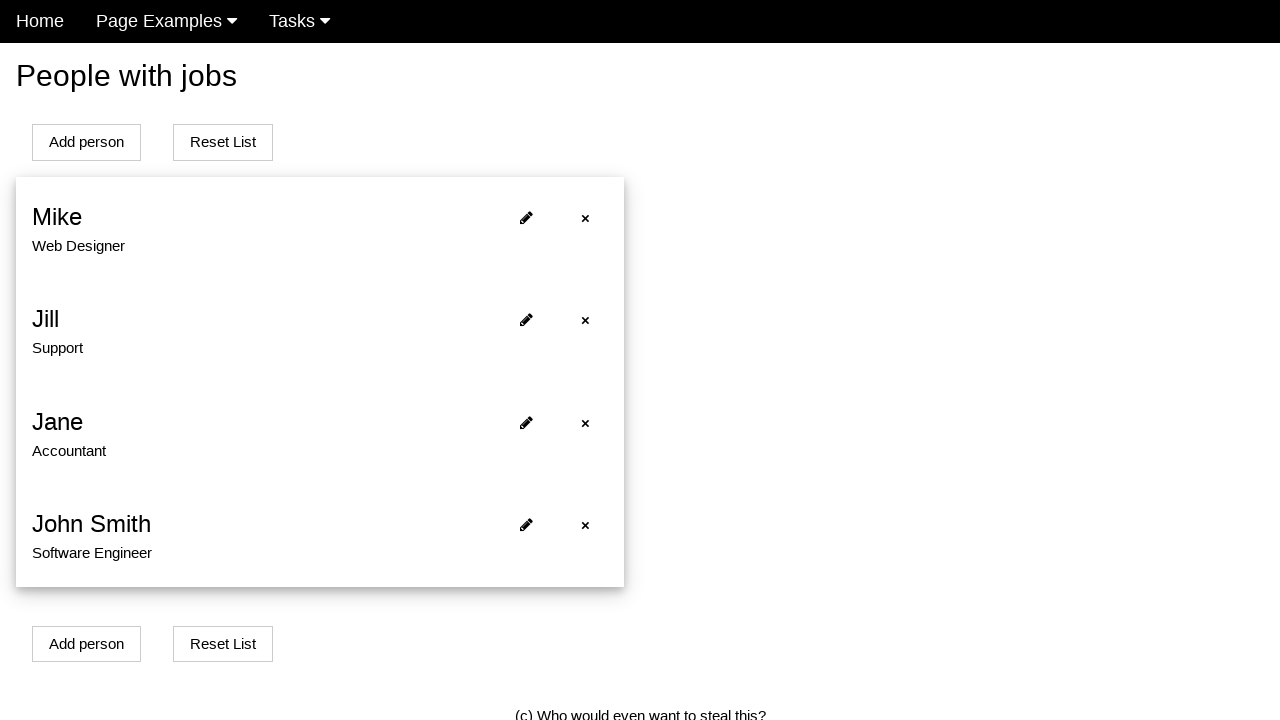

Clicked 'Reset List' button to reset the list at (223, 142) on xpath=//*[.='Reset List'][1]
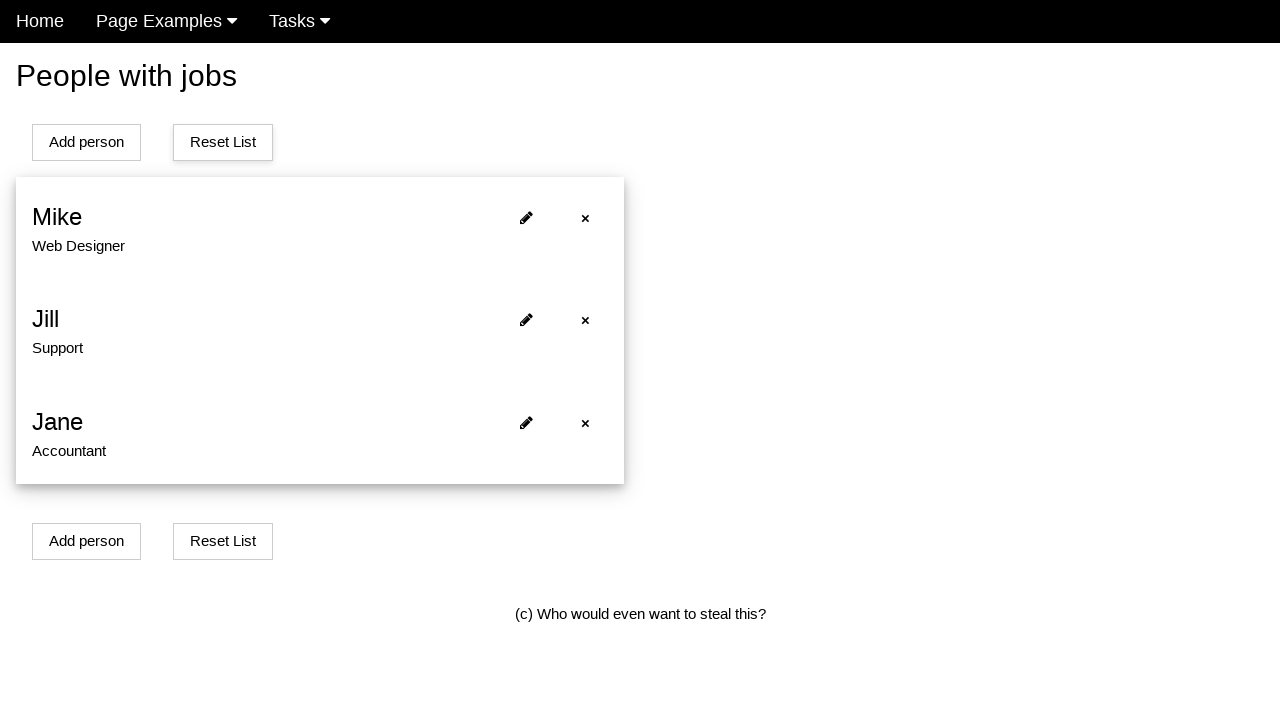

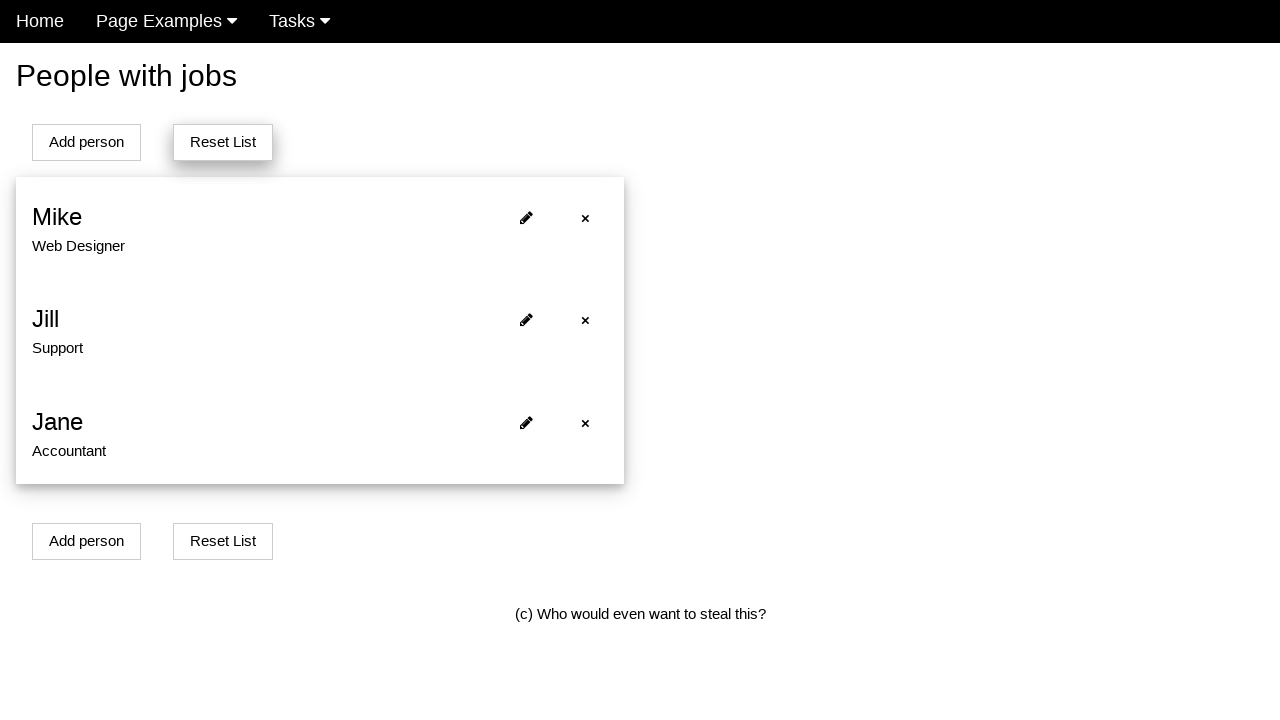